Tests jQuery UI drag and drop functionality by dragging an element and dropping it onto a target area

Starting URL: http://jqueryui.com/droppable/

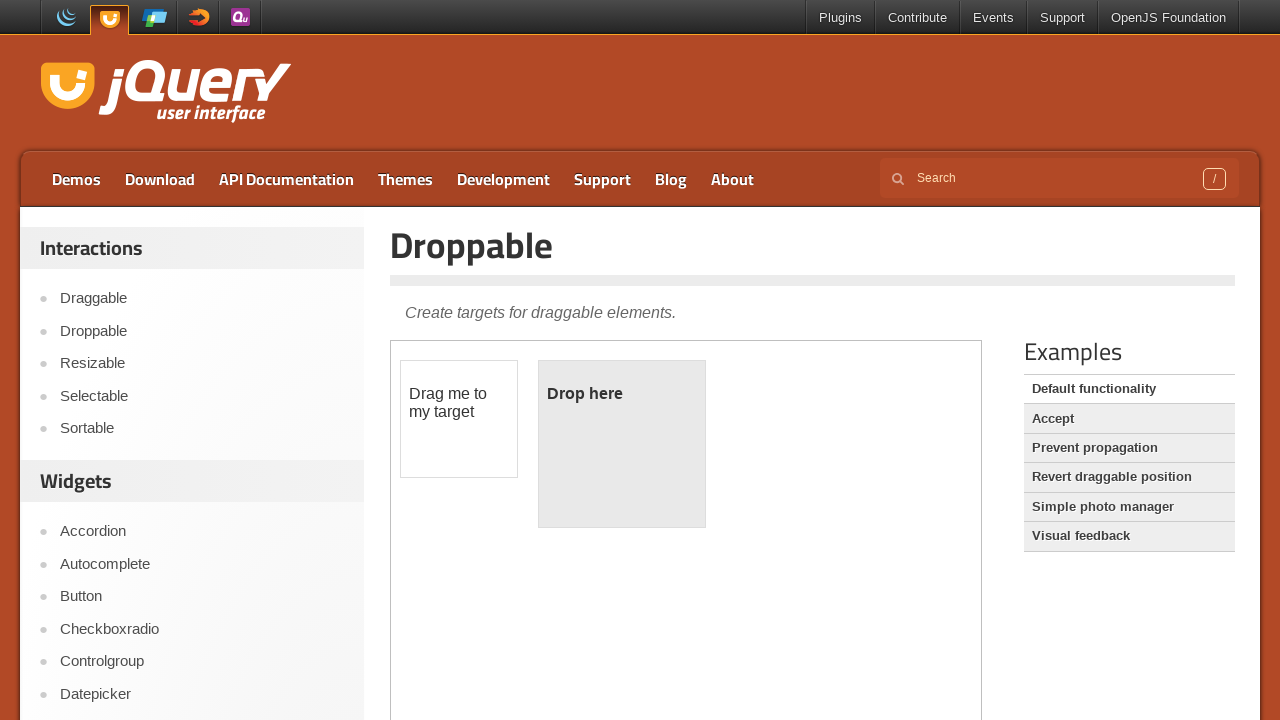

Located iframe containing drag and drop demo
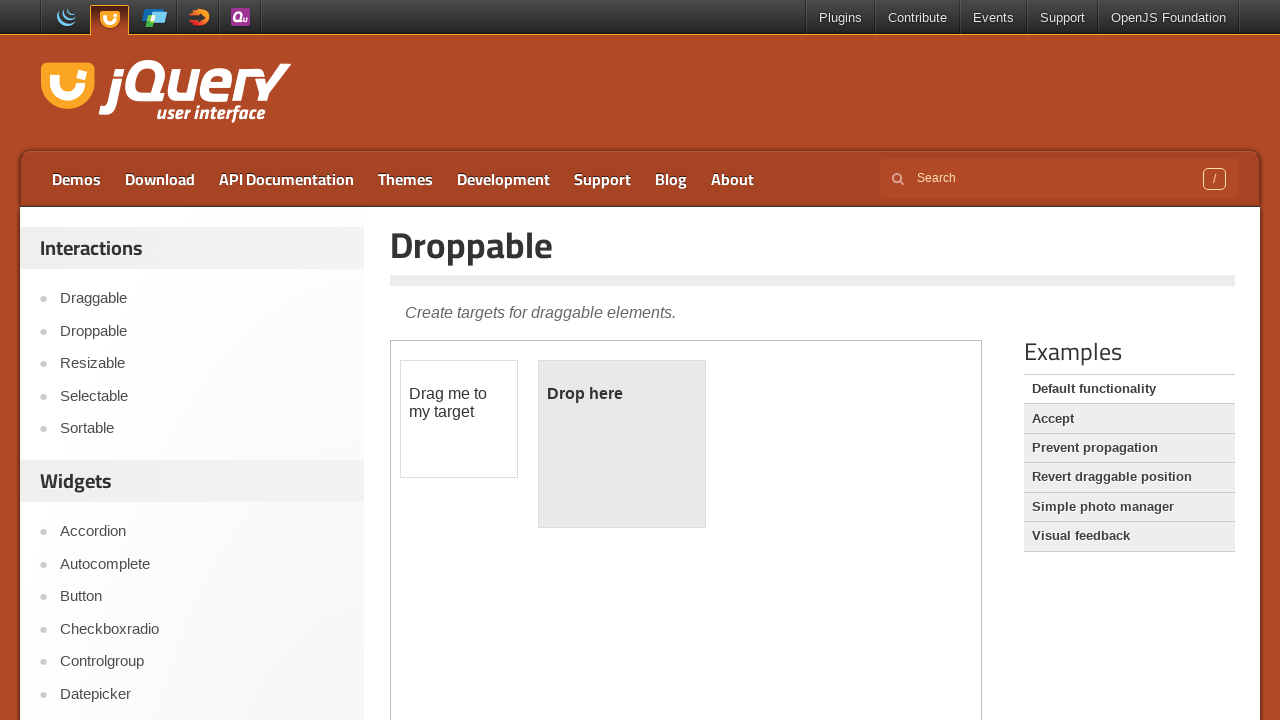

Waited 1 second for page to load
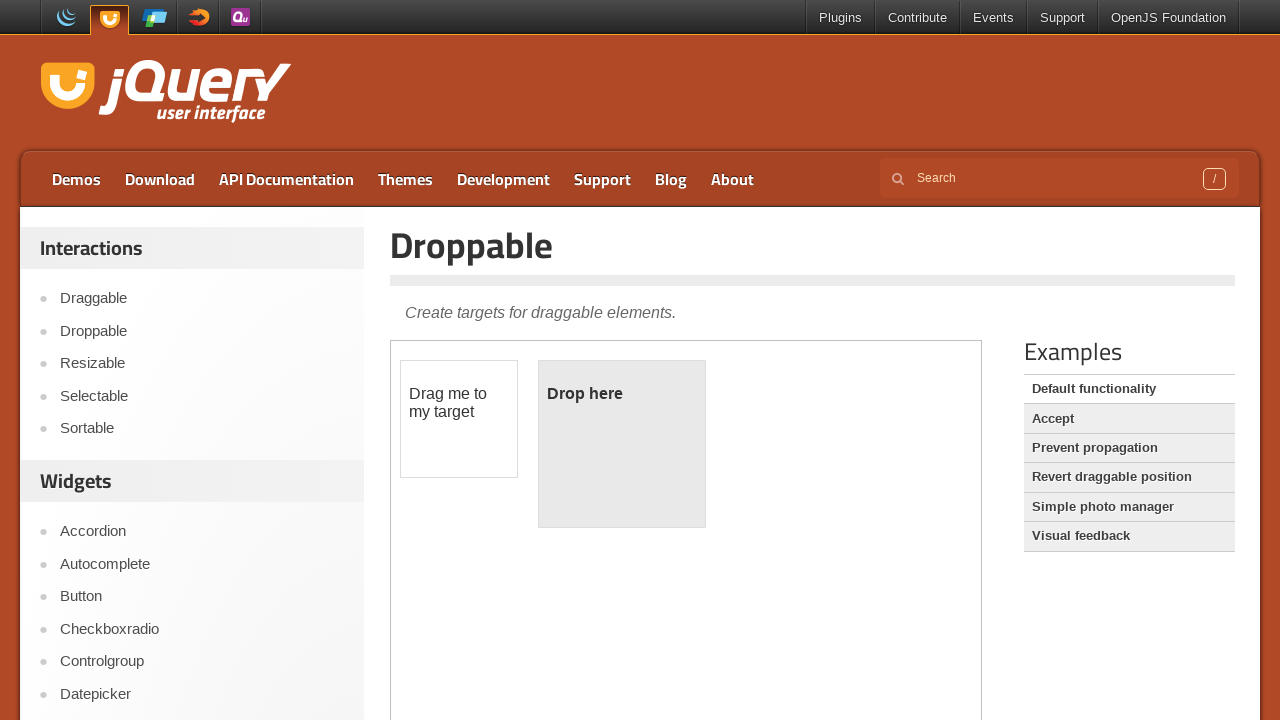

Located draggable element with id 'draggable'
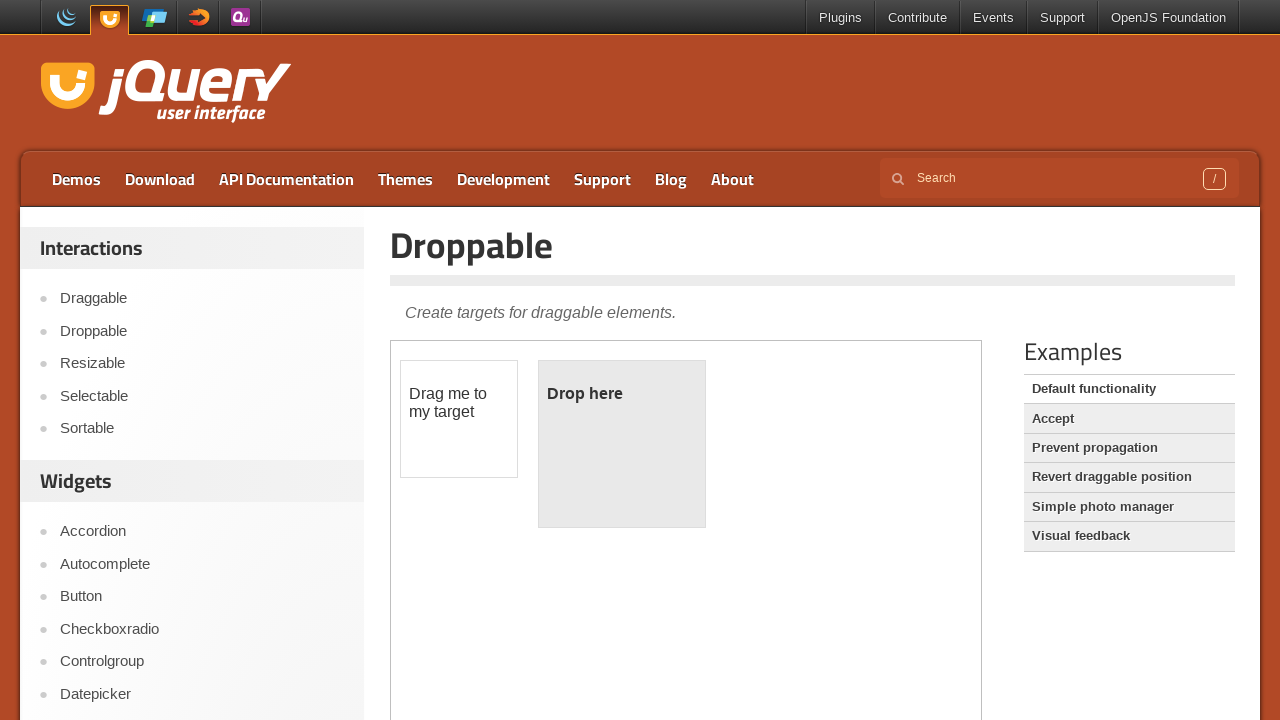

Located droppable target element with id 'droppable'
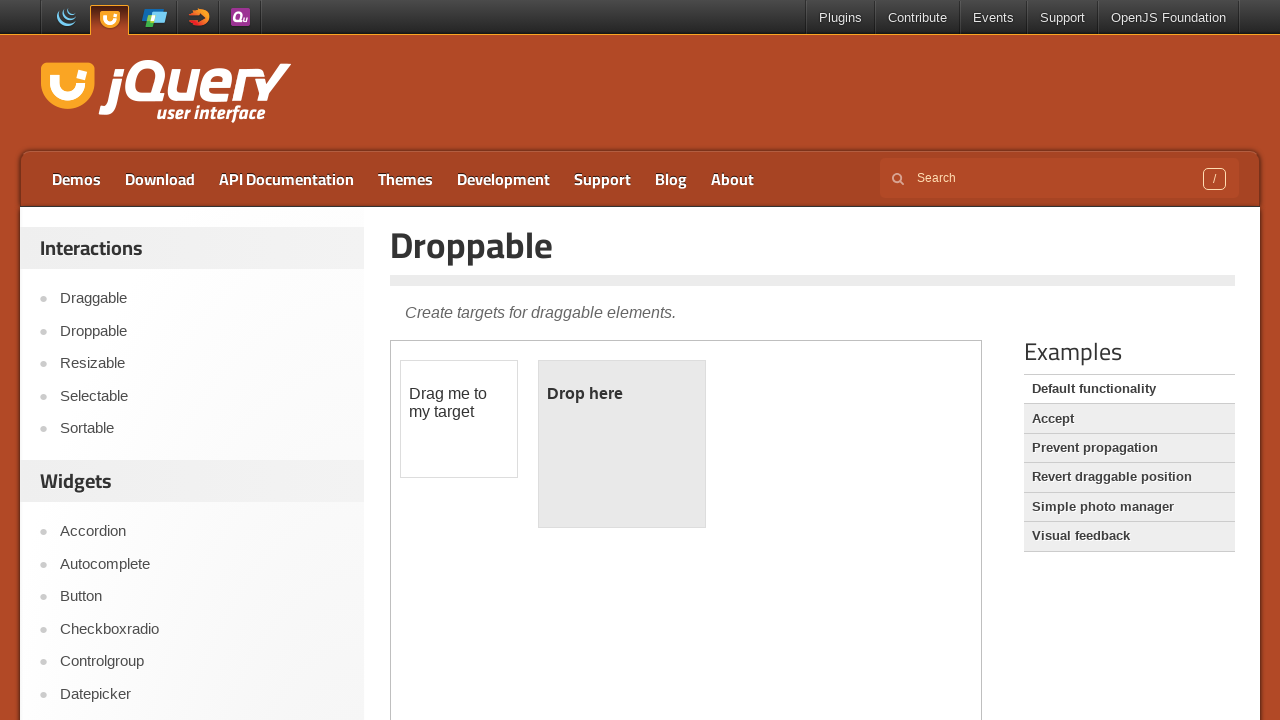

Dragged element to droppable target area at (622, 444)
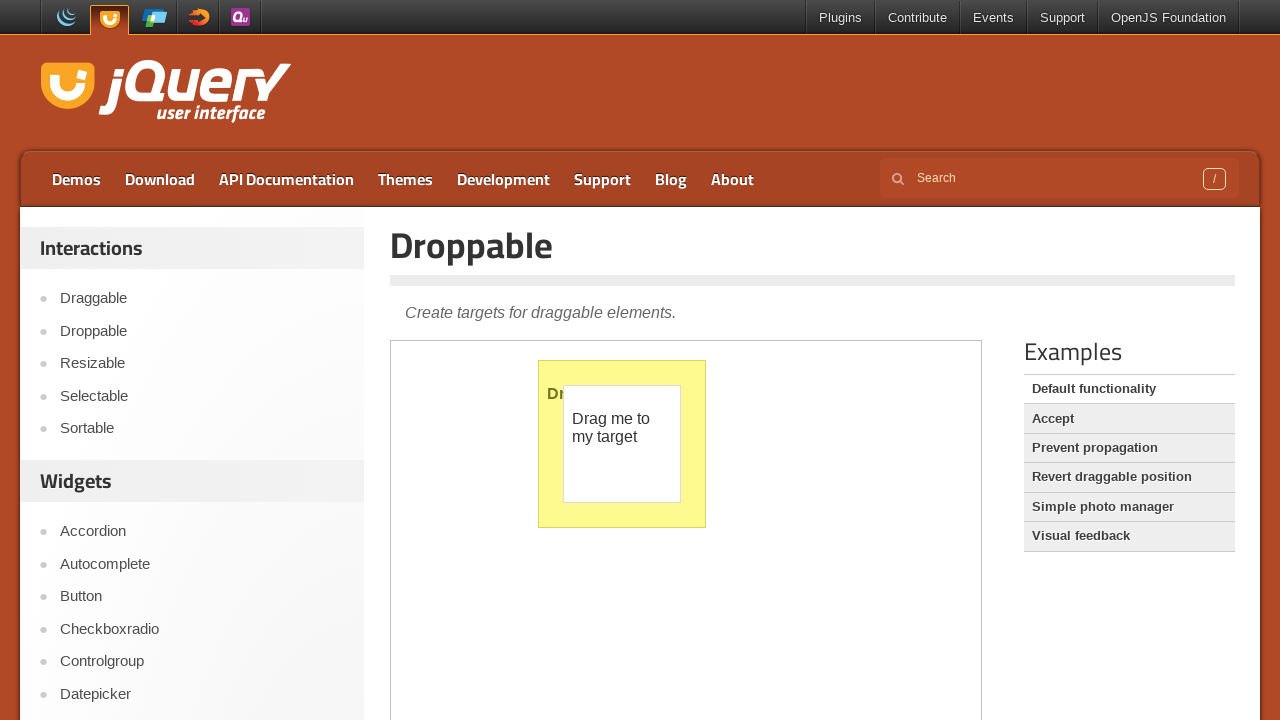

Waited 4 seconds for drag and drop animation to complete
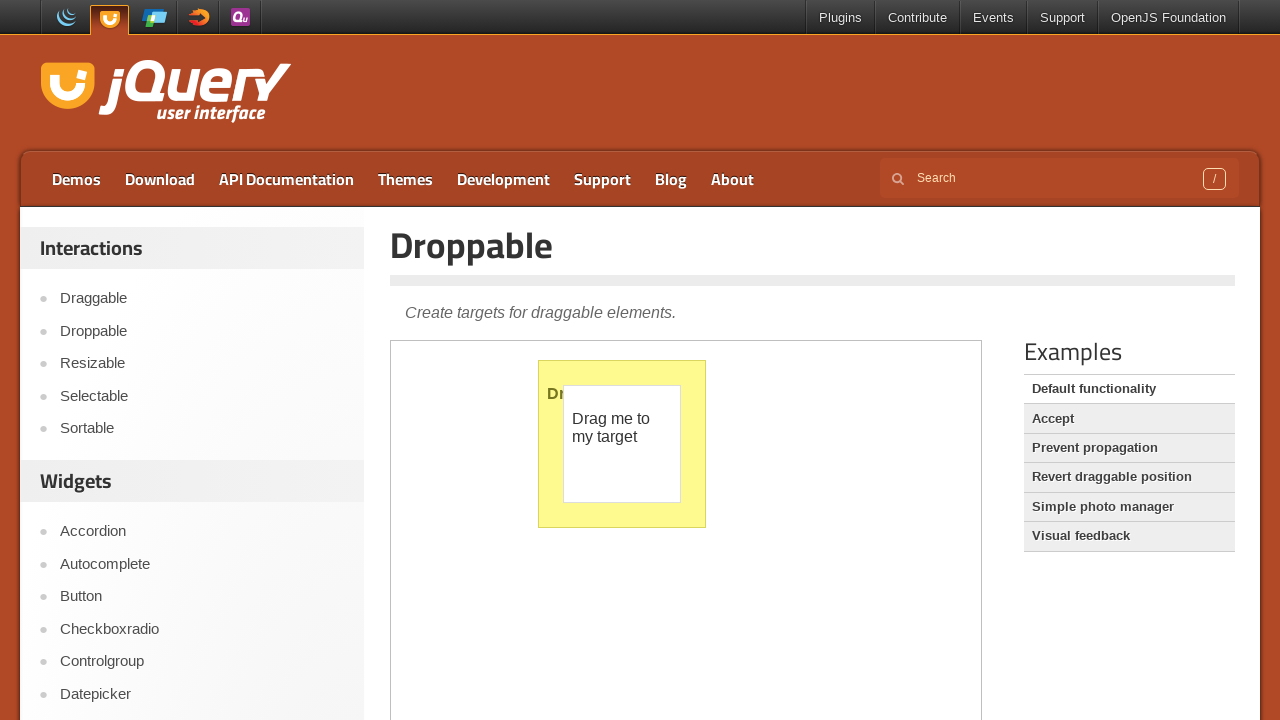

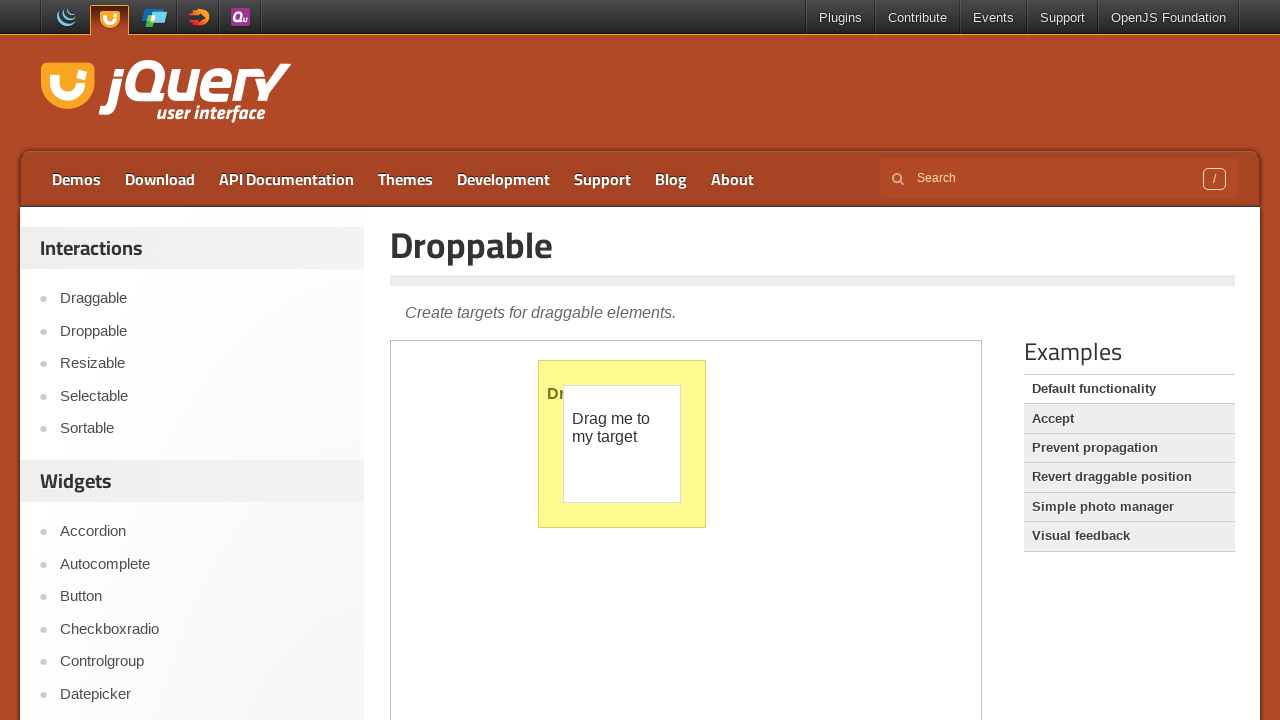